Tests error message display by clicking login without entering credentials

Starting URL: http://parabank.parasoft.com/parabank/index.htm

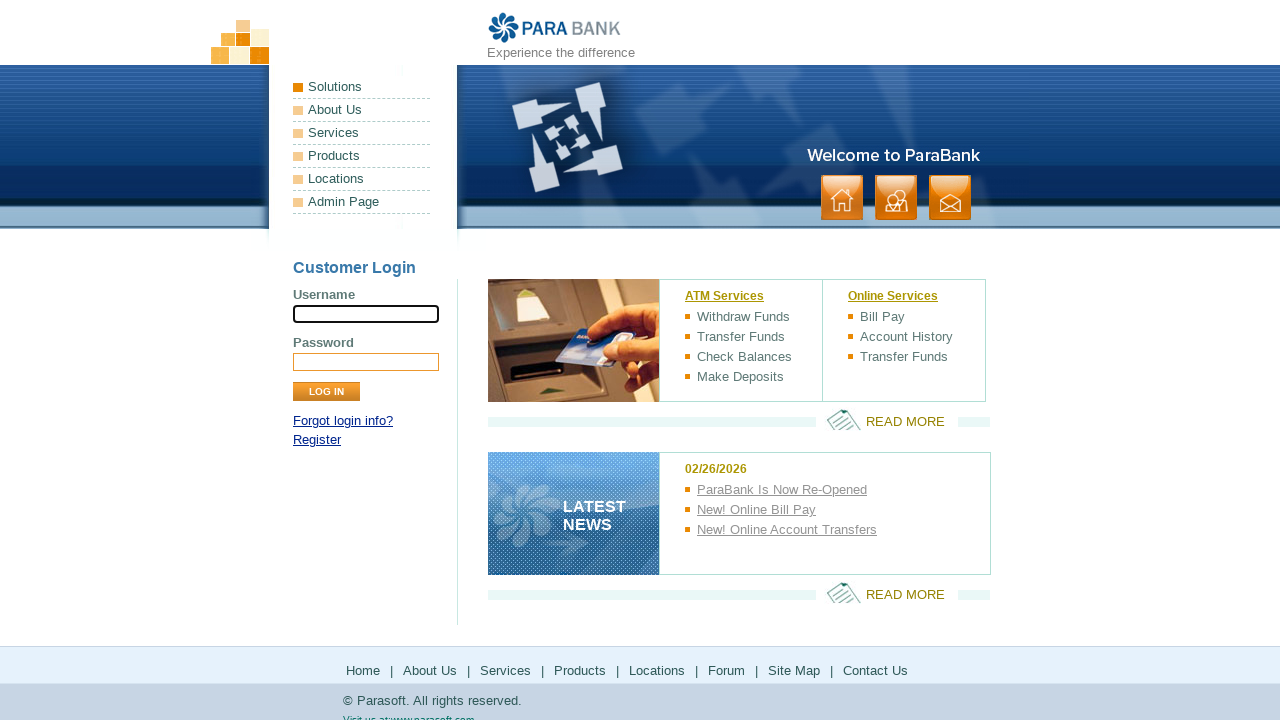

Clicked Log In button without entering credentials at (326, 392) on input[value='Log In']
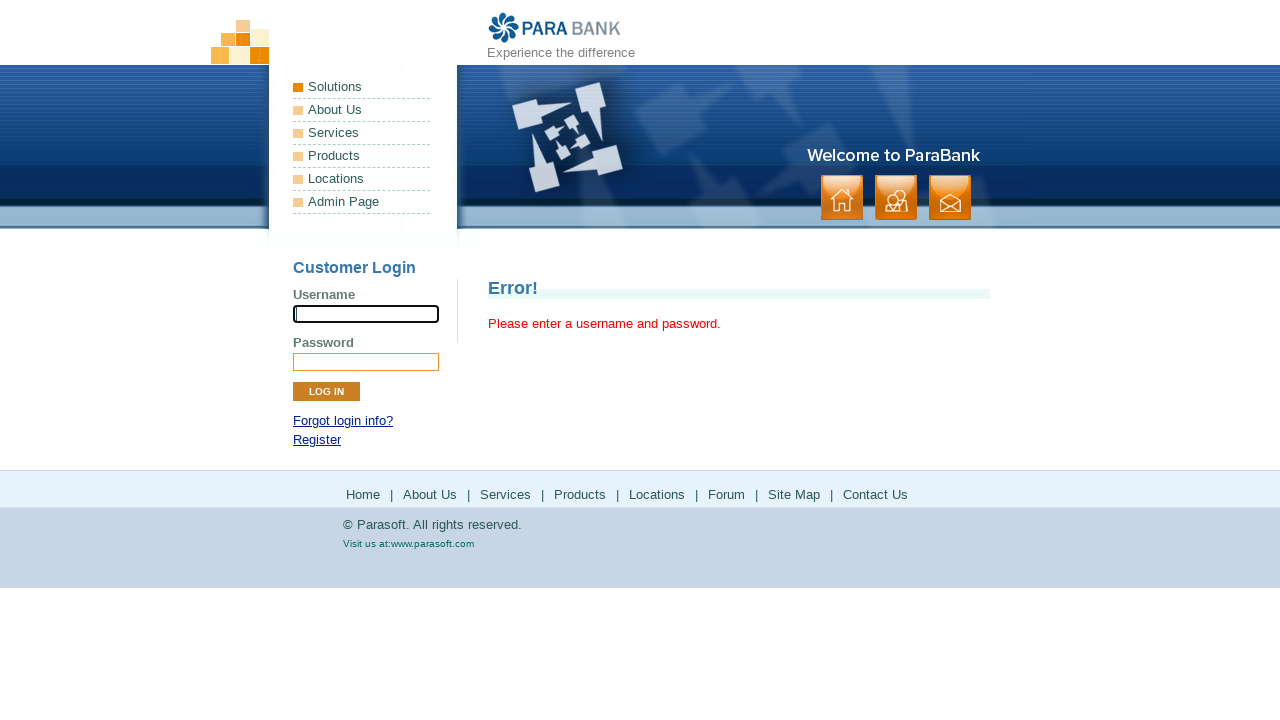

Error message appeared on page
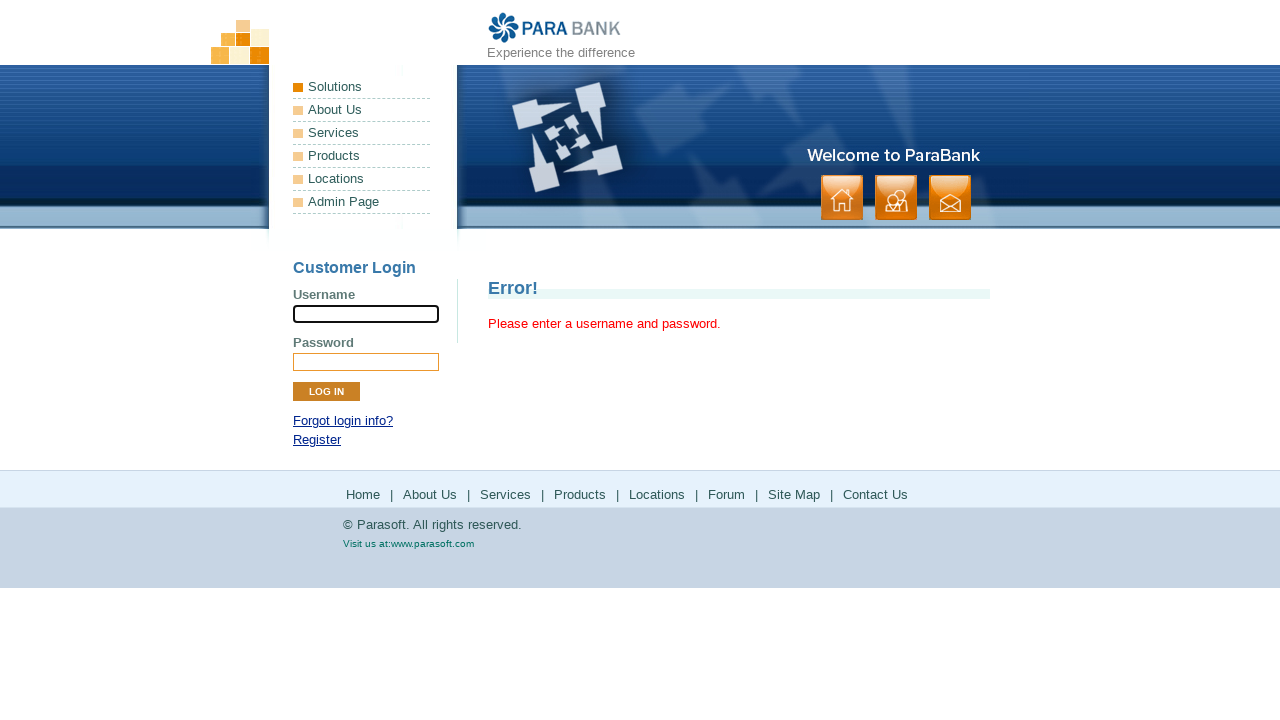

Retrieved error message text content
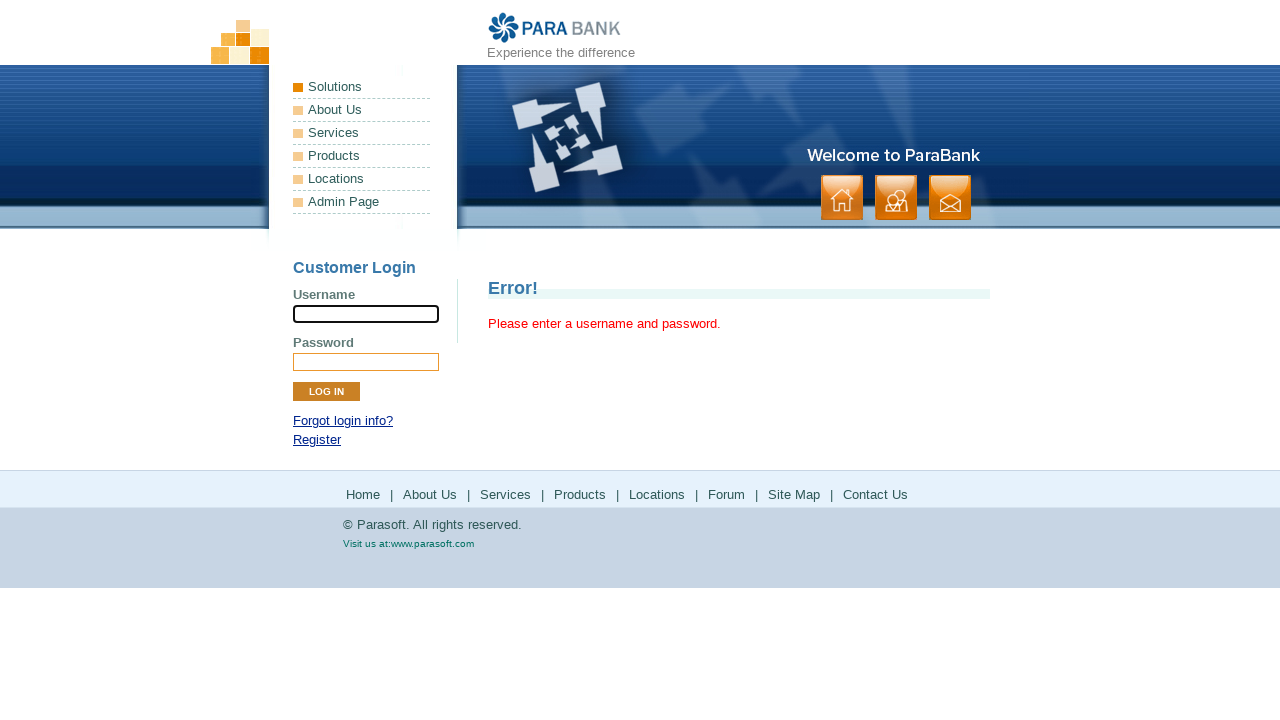

Verified error message is not empty
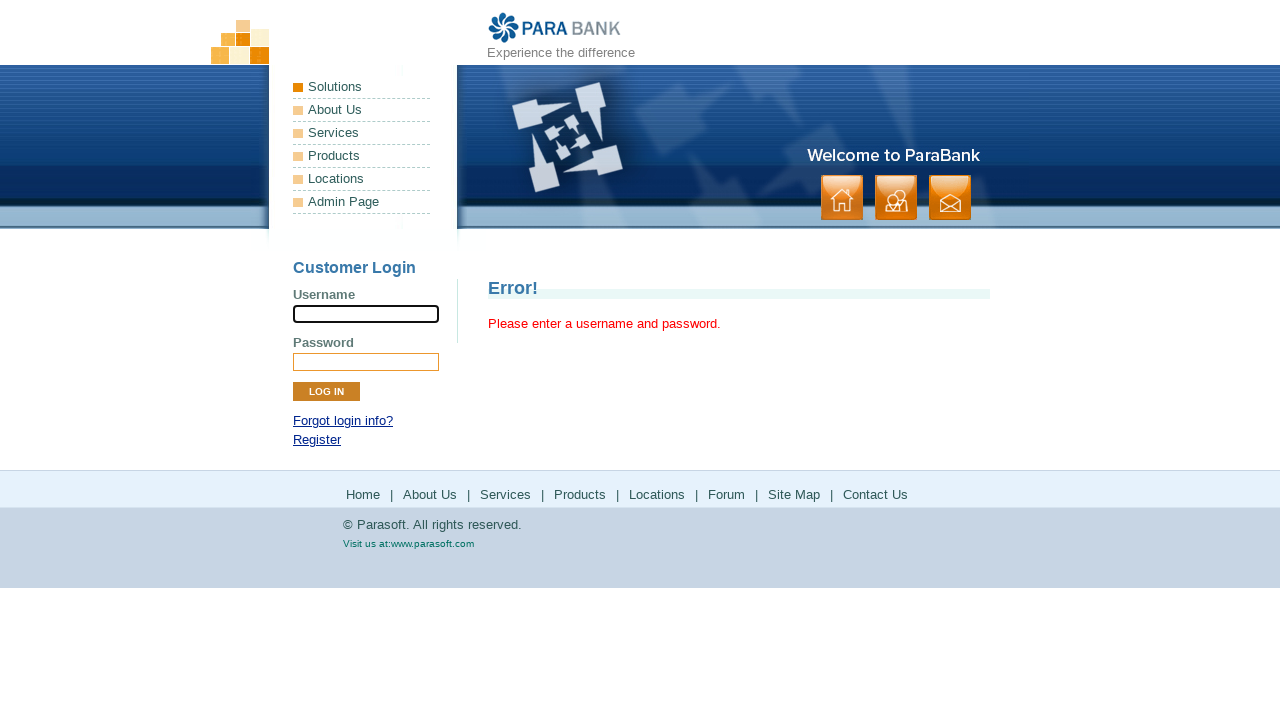

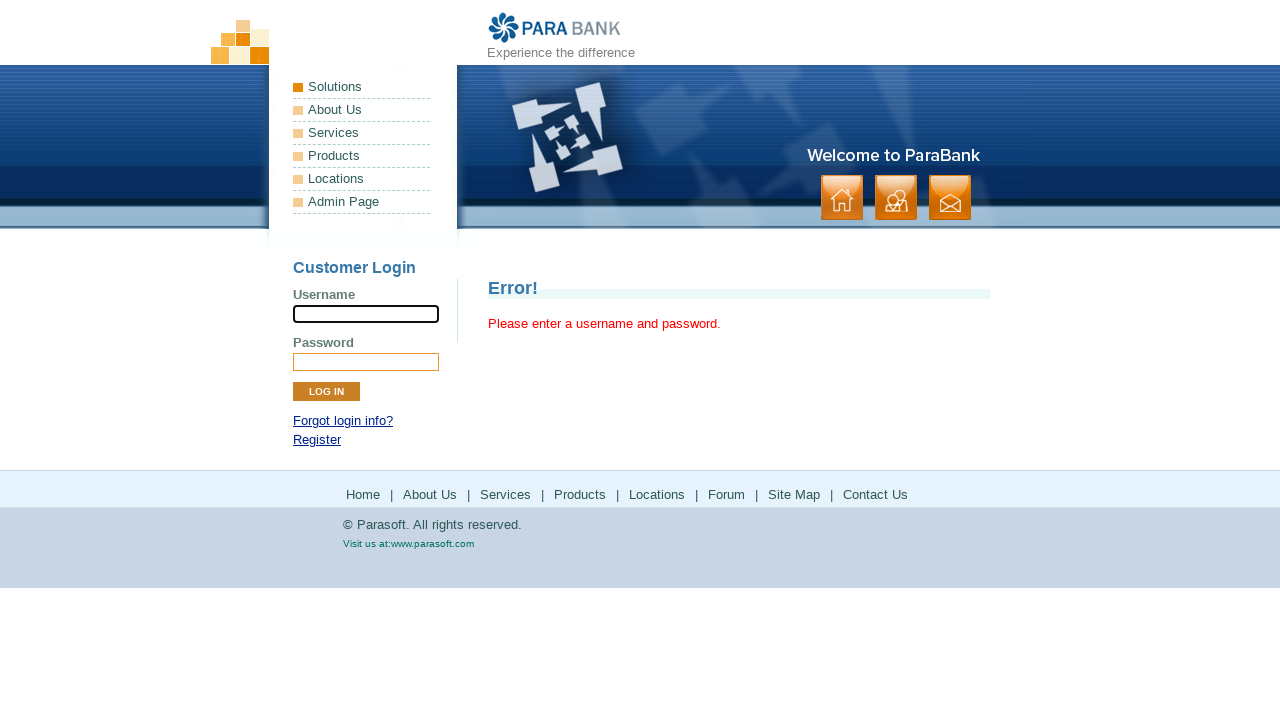